Tests a portfolio website's language switching functionality by verifying Swedish content is displayed initially, then switching to English and verifying the English content including profile image, title, and media links.

Starting URL: https://erikfranklind.github.io/erikfranklind/

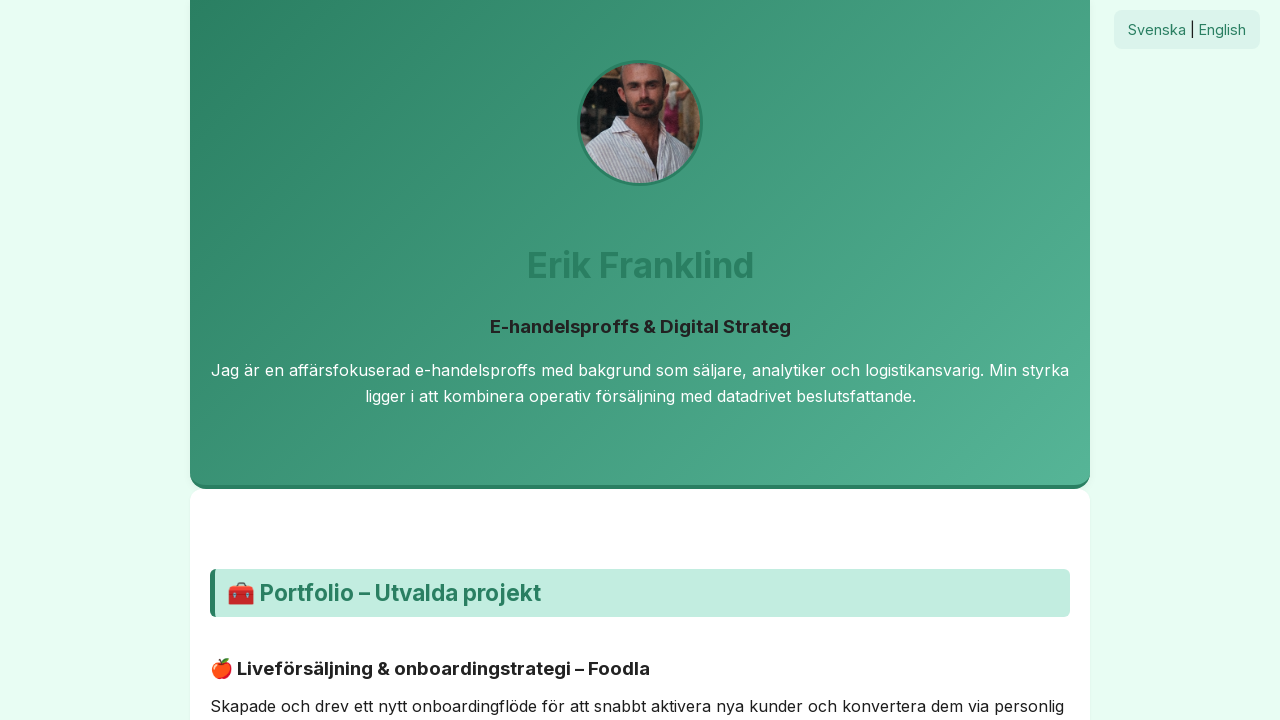

Waited for Swedish profile image selector to load
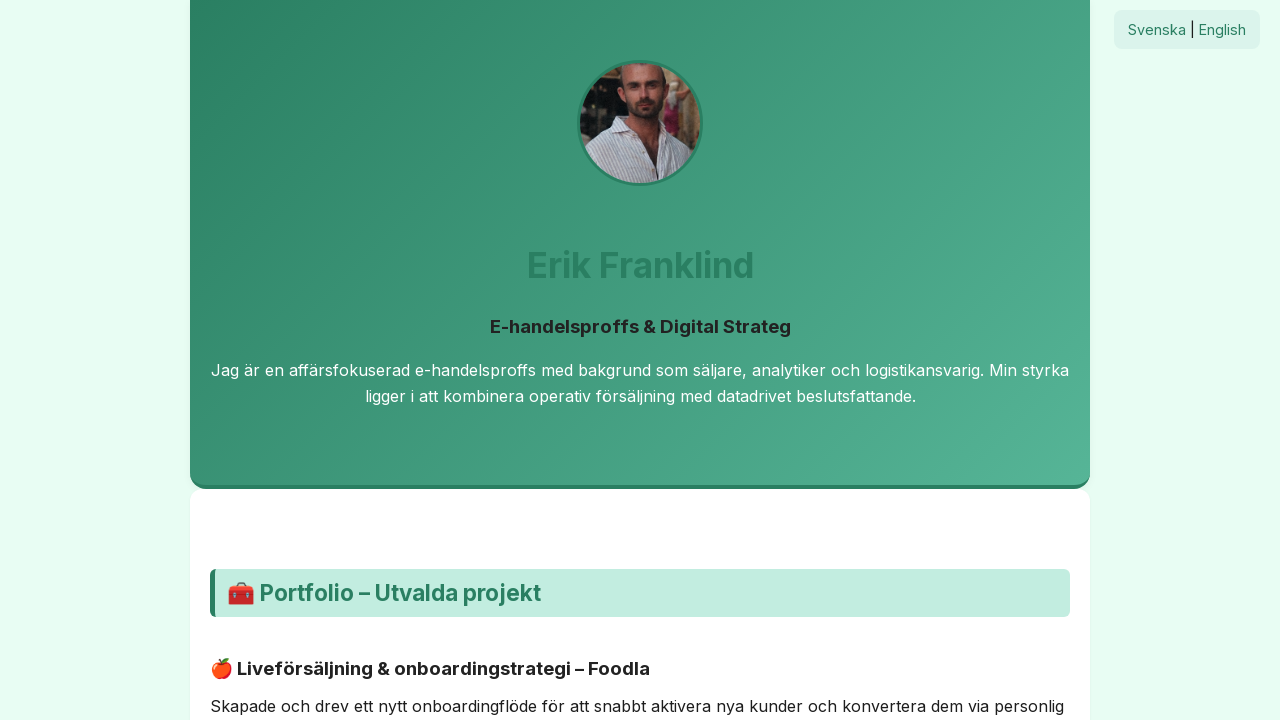

Verified Swedish profile image is visible
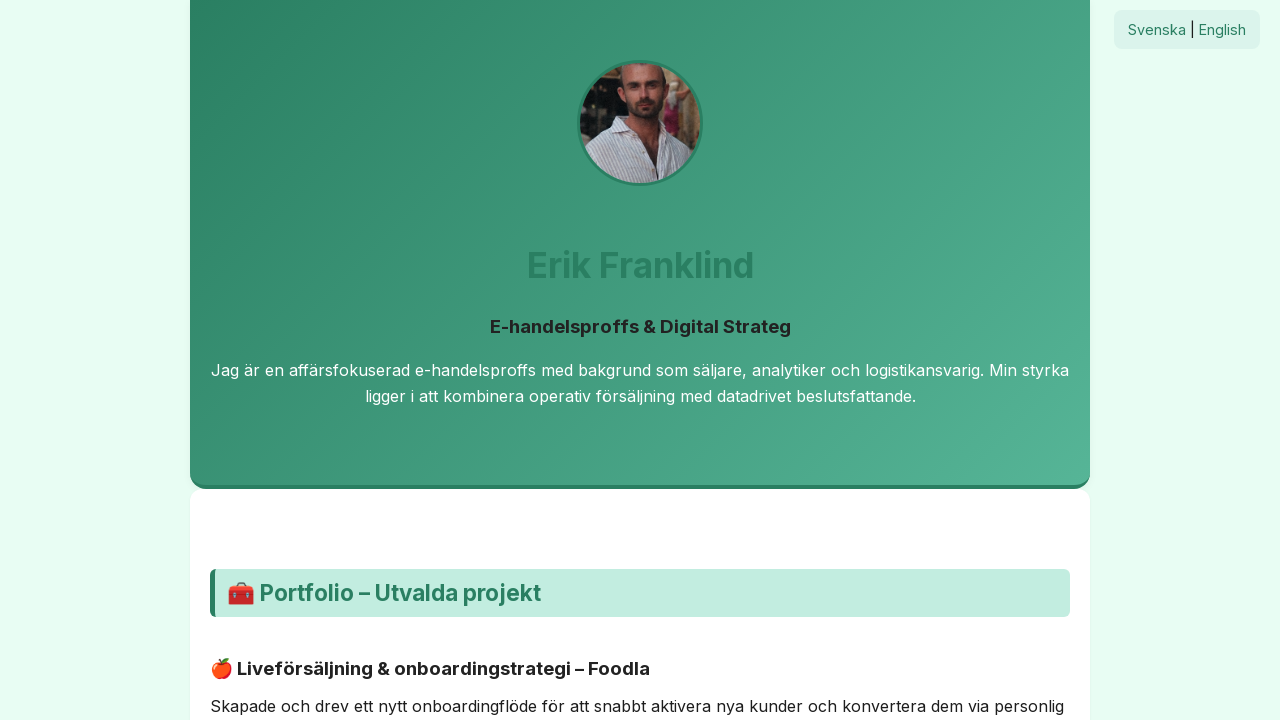

Verified Swedish title 'E-handelsproffs & Digital Strateg' is visible
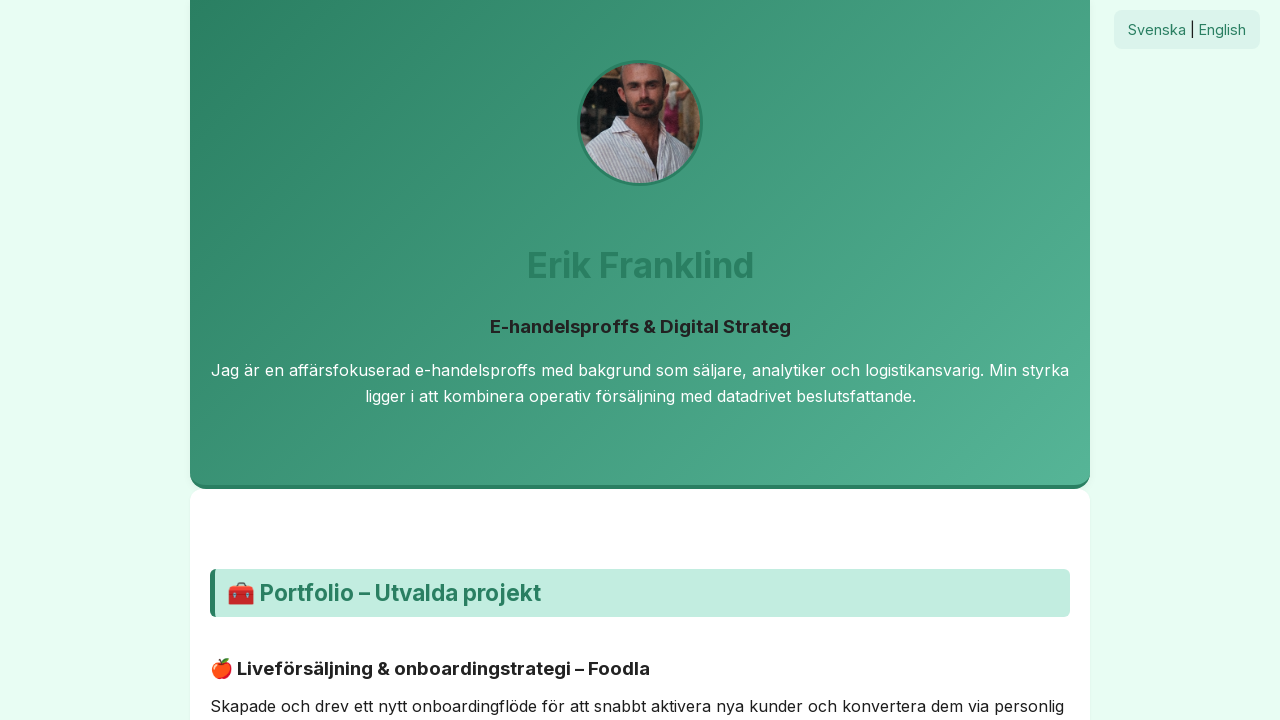

Clicked language switch to English
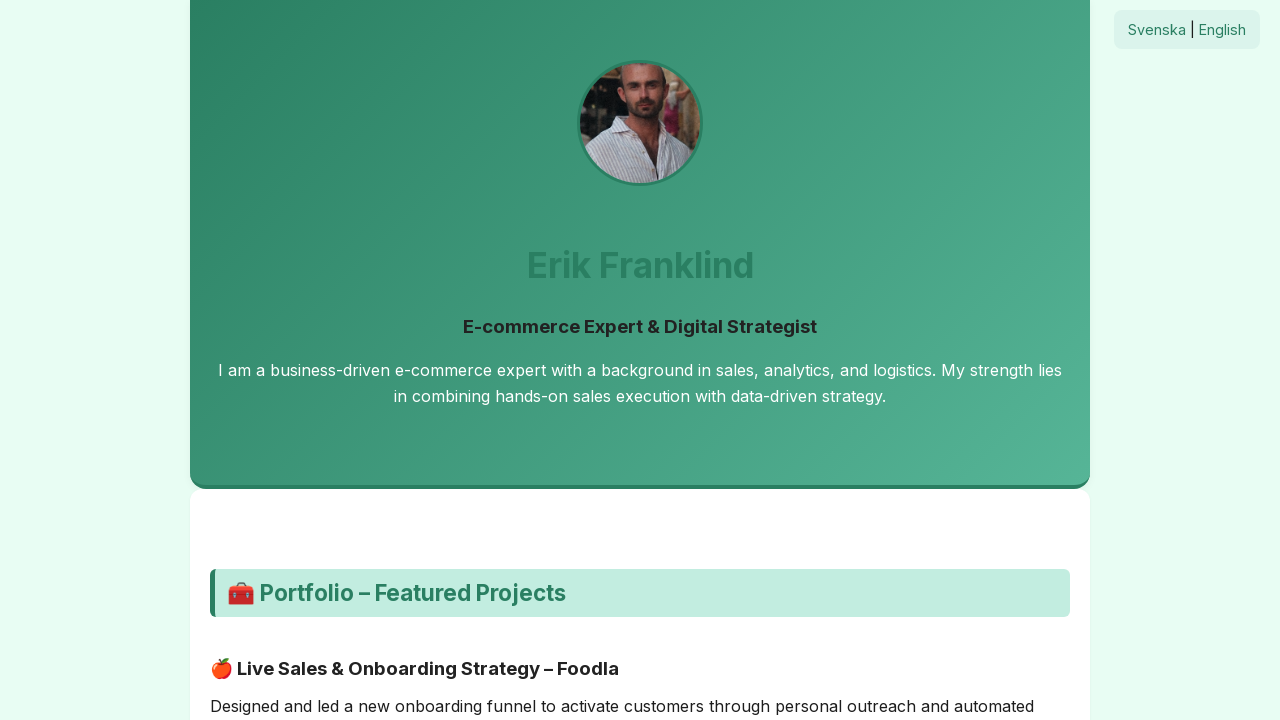

Waited 500ms for language switch animation to complete
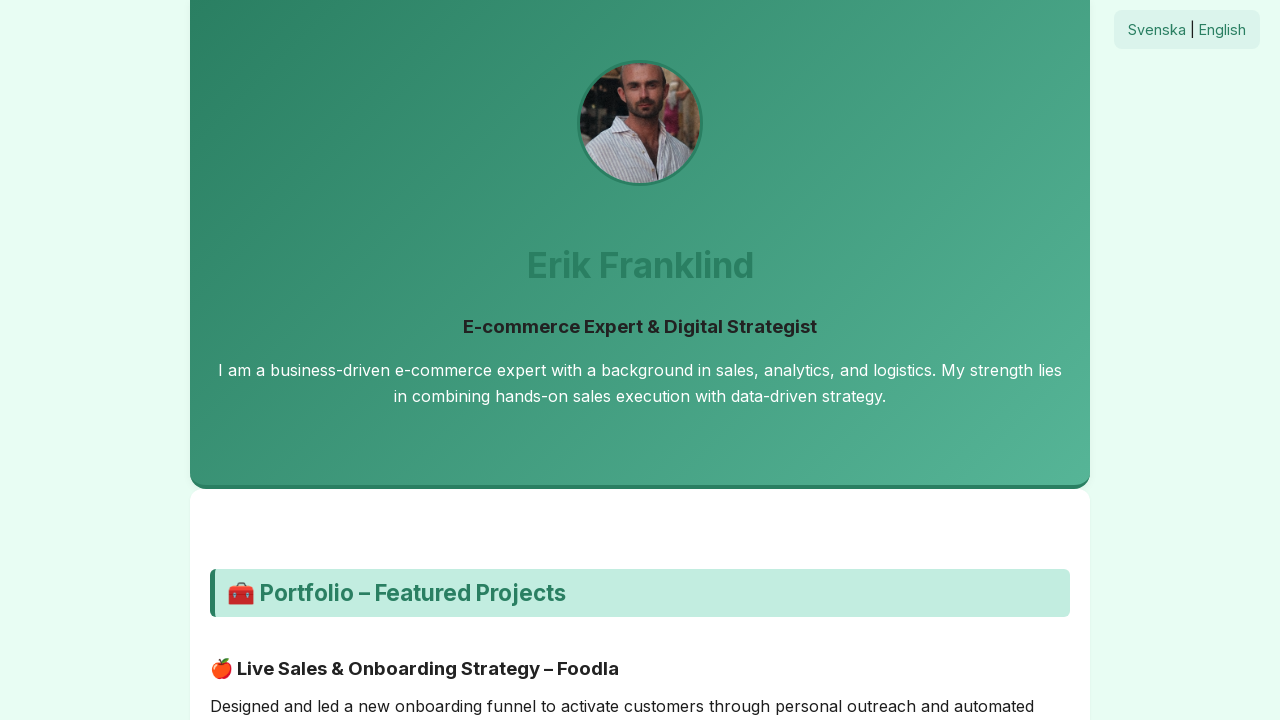

Verified English profile image is visible
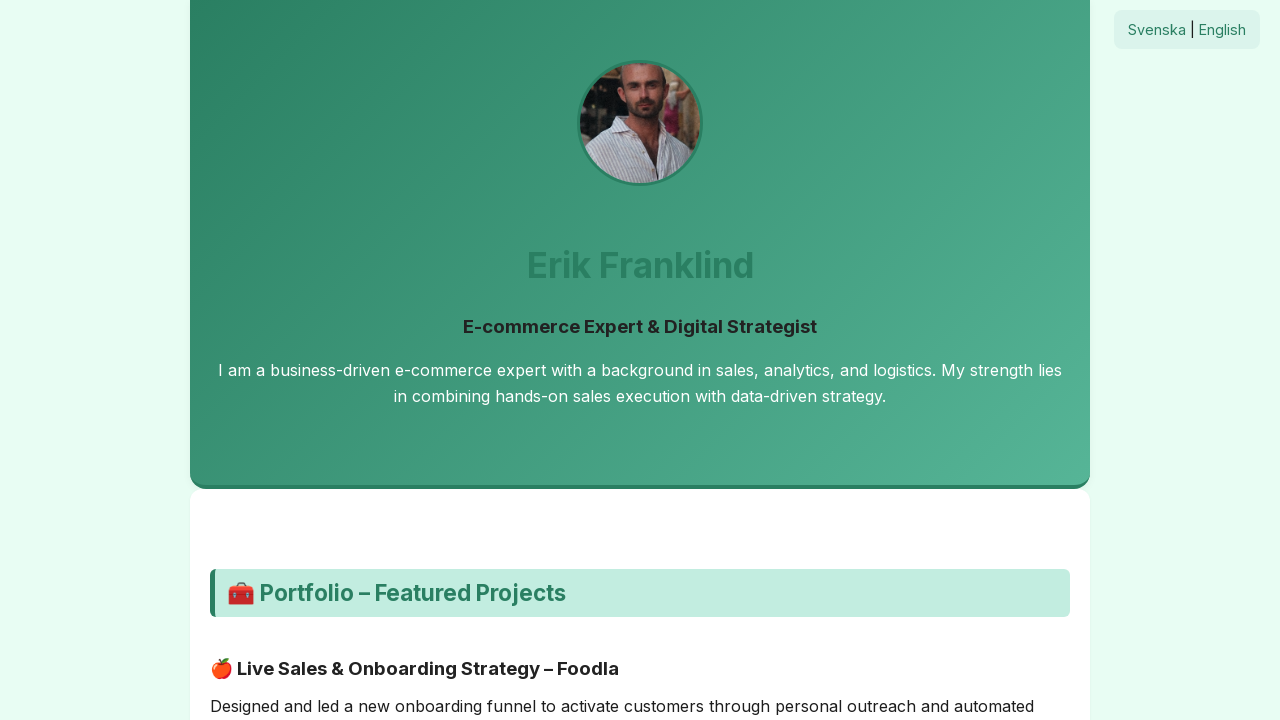

Verified English title 'E-commerce Expert & Digital Strategist' is visible
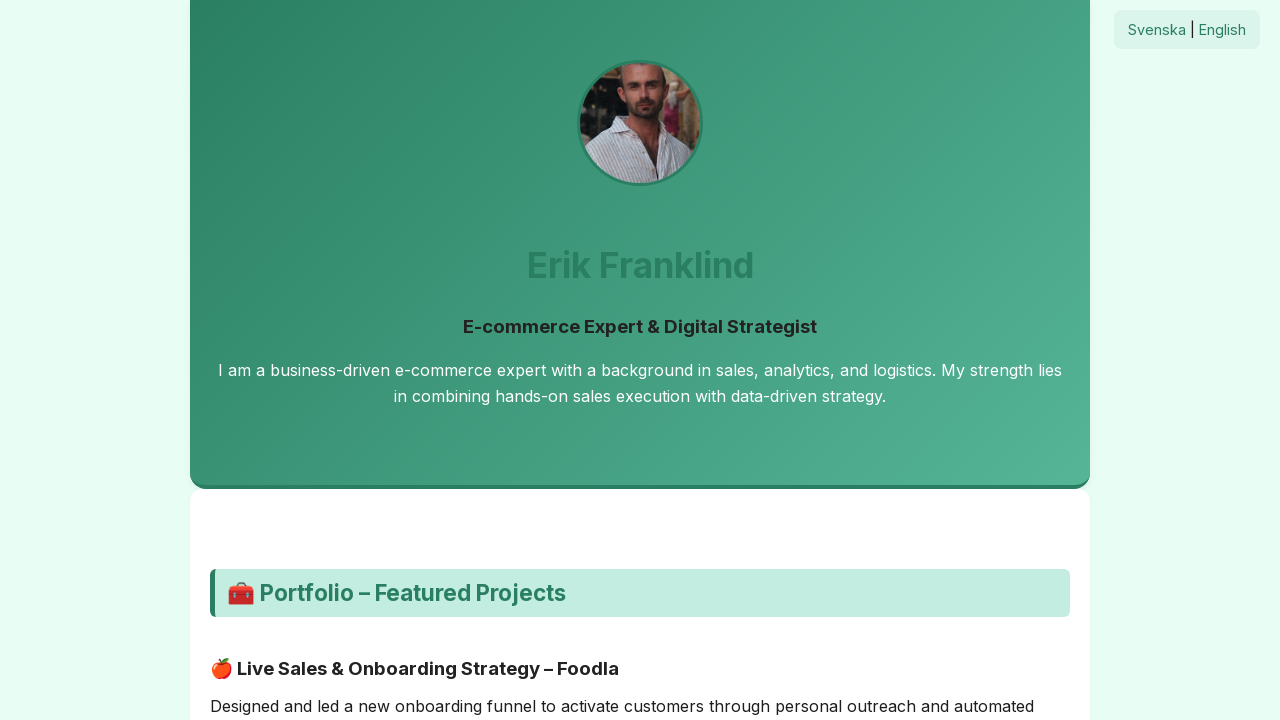

Verified podcast link 'Listen to the episode' is visible
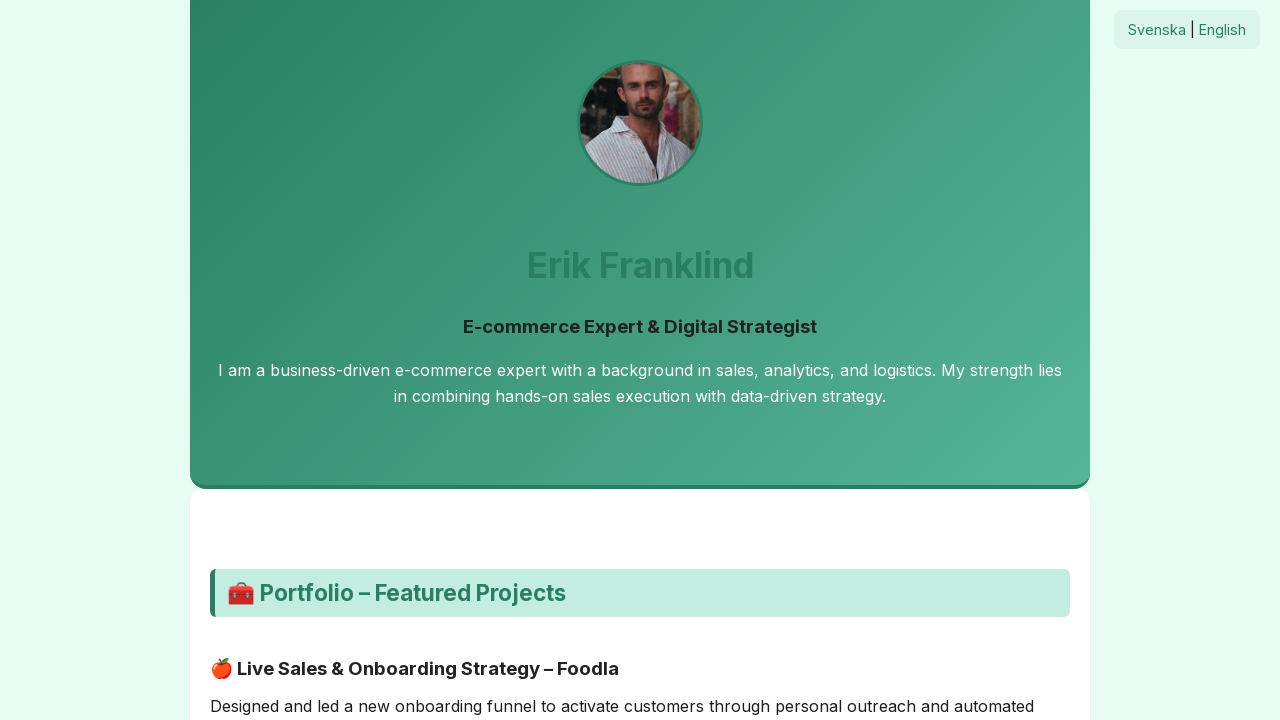

Verified webinar link 'Watch the webinar' is visible
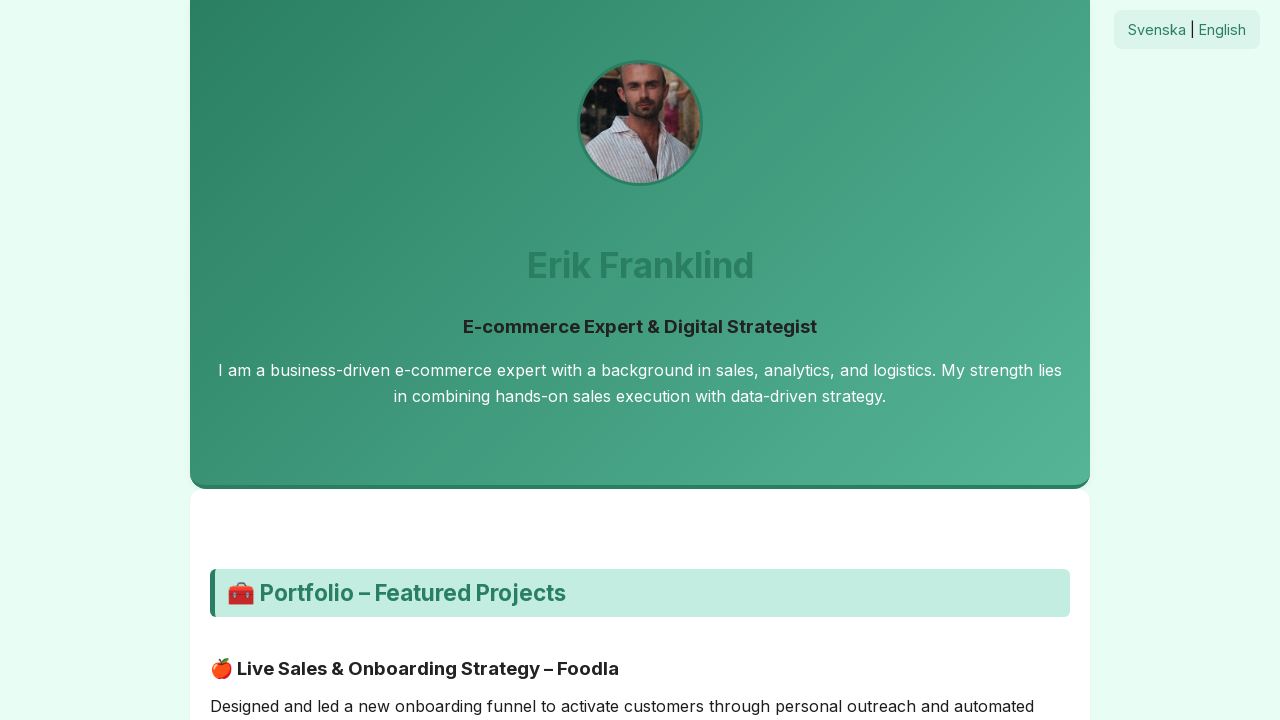

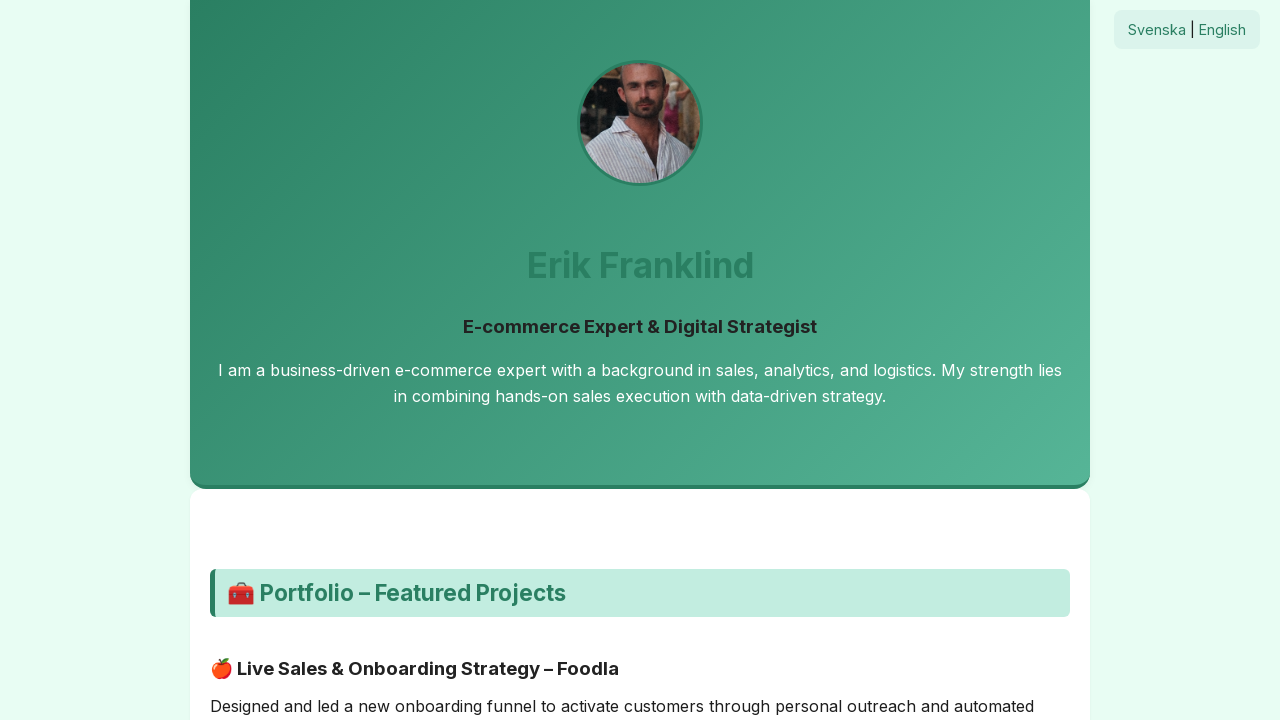